Tests form interactions on an Angular practice page by clicking a checkbox, checking a radio button for employment status, and selecting a gender option from a dropdown.

Starting URL: https://rahulshettyacademy.com/angularpractice/

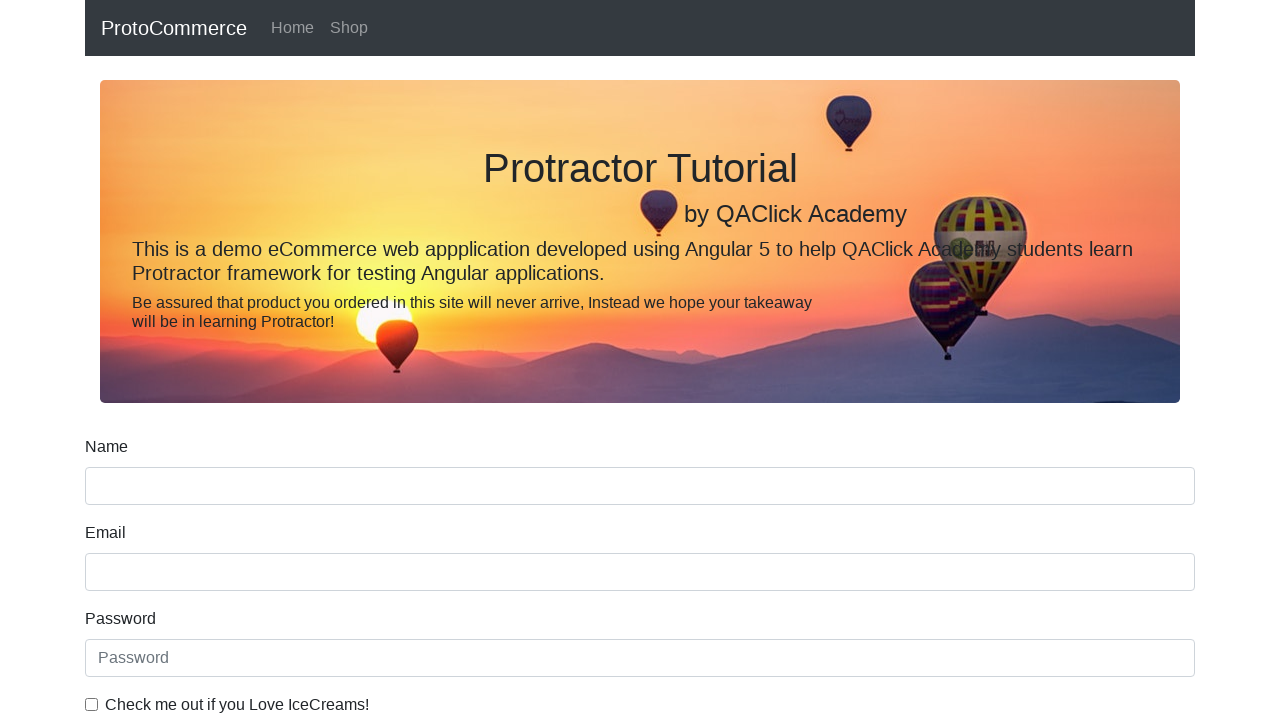

Clicked the ice cream checkbox at (92, 704) on internal:label="Check me out if you Love IceCreams!"i
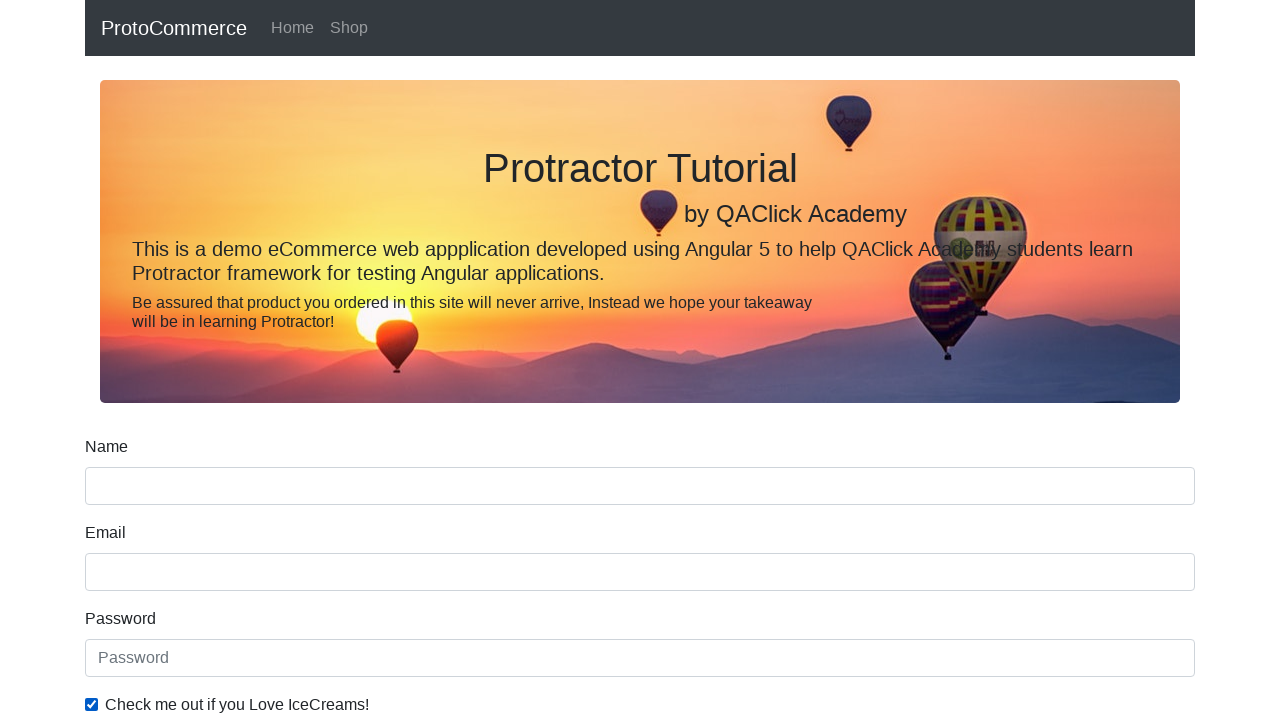

Checked the Employed radio button at (326, 360) on internal:label="Employed"i
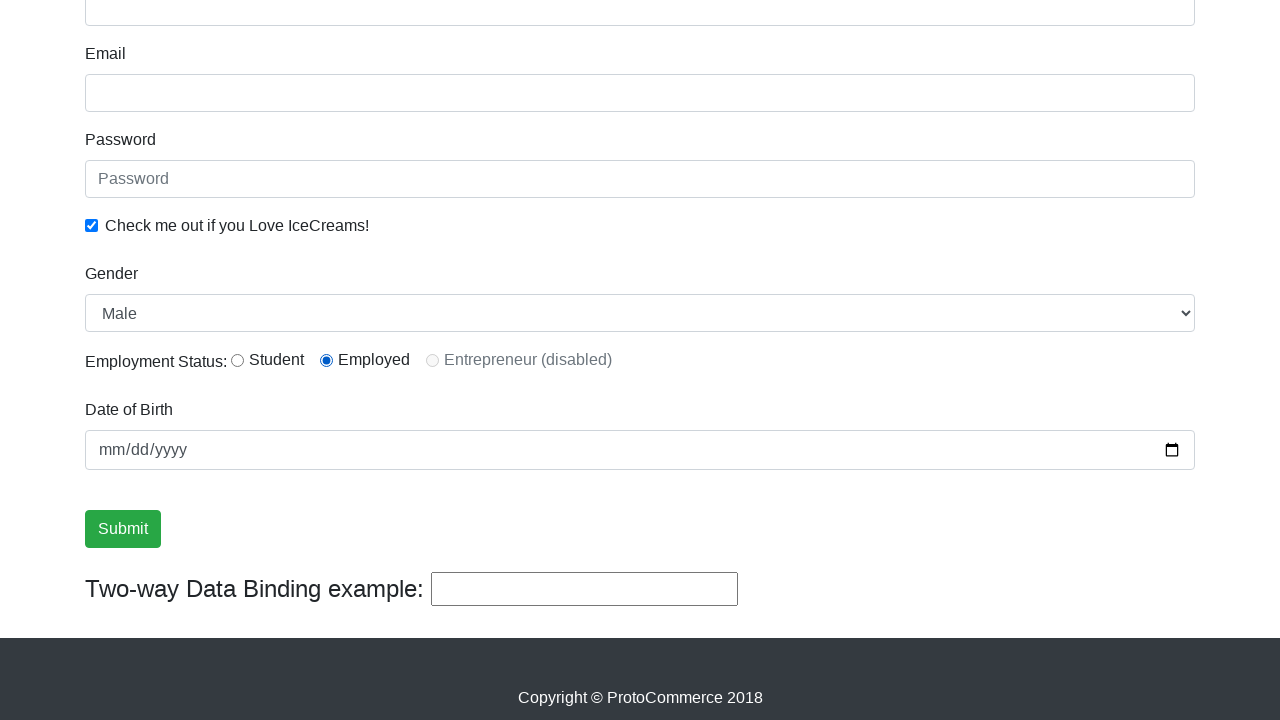

Selected Female from the Gender dropdown on internal:label="Gender"i
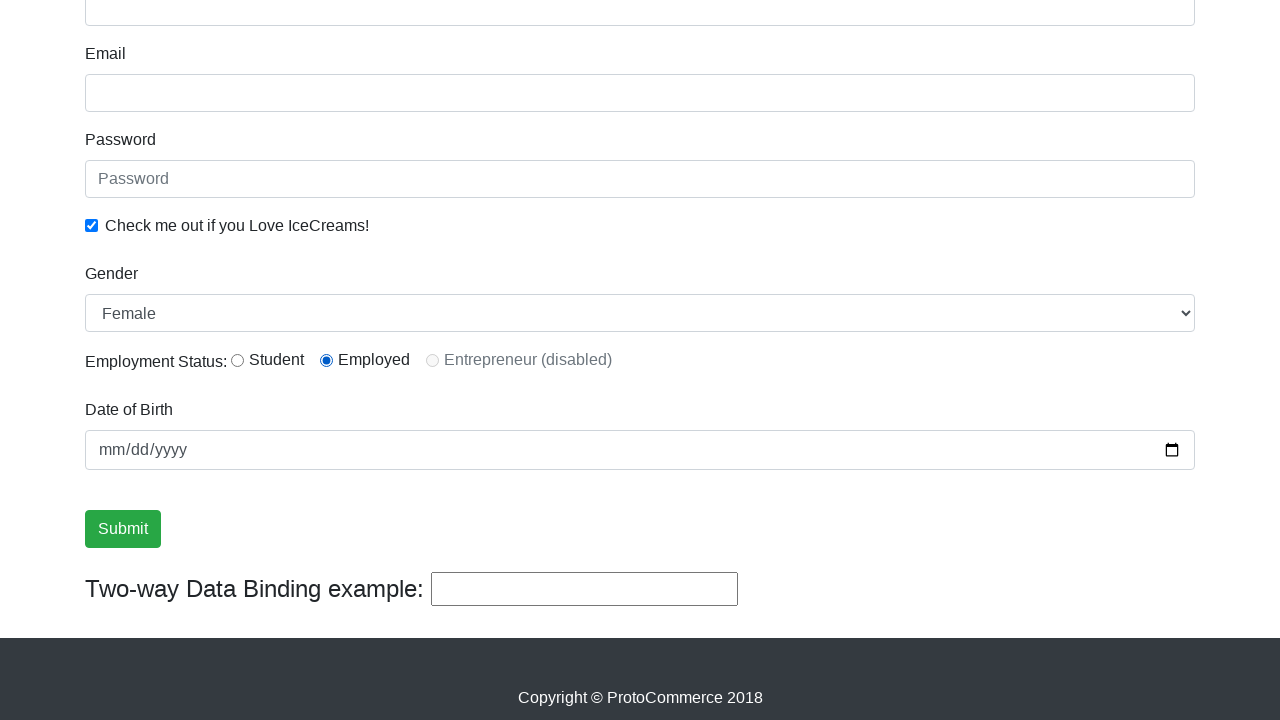

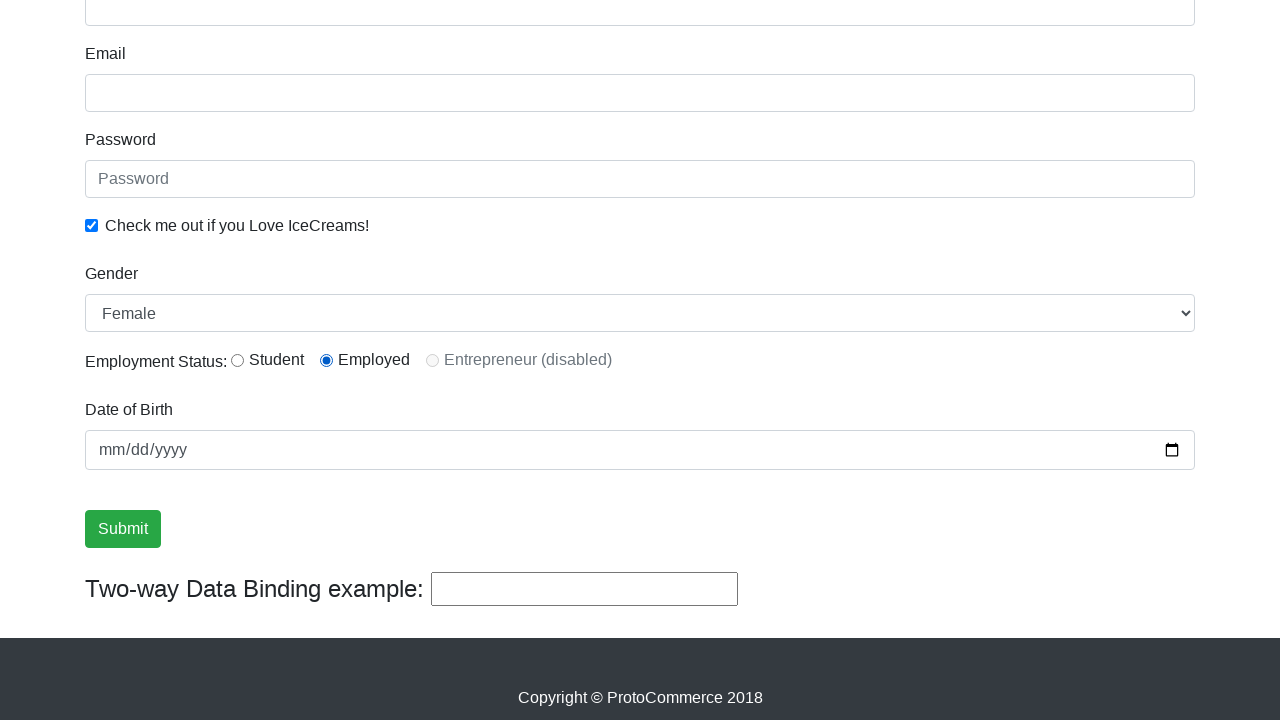